Tests radio button functionality by clicking a radio button and verifying its selected state using isSelected check

Starting URL: https://rahulshettyacademy.com/AutomationPractice/

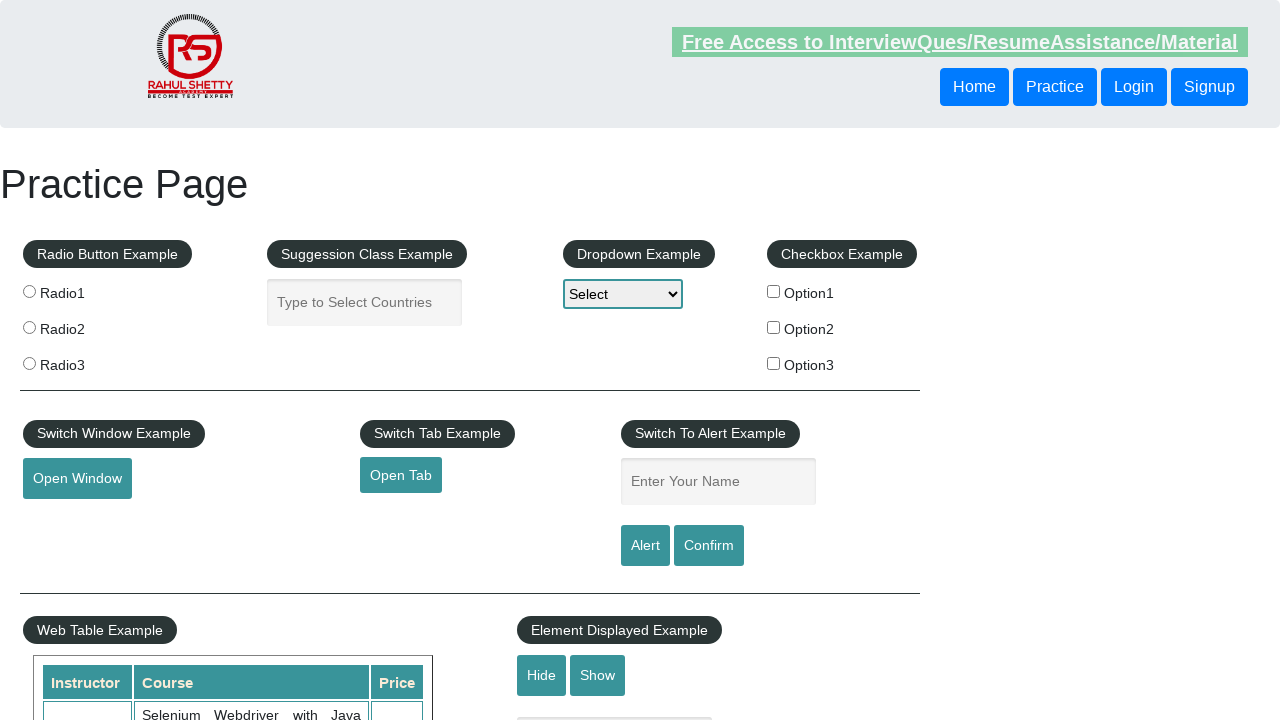

Clicked the first radio button at (29, 291) on (//input[@name='radioButton'])[1]
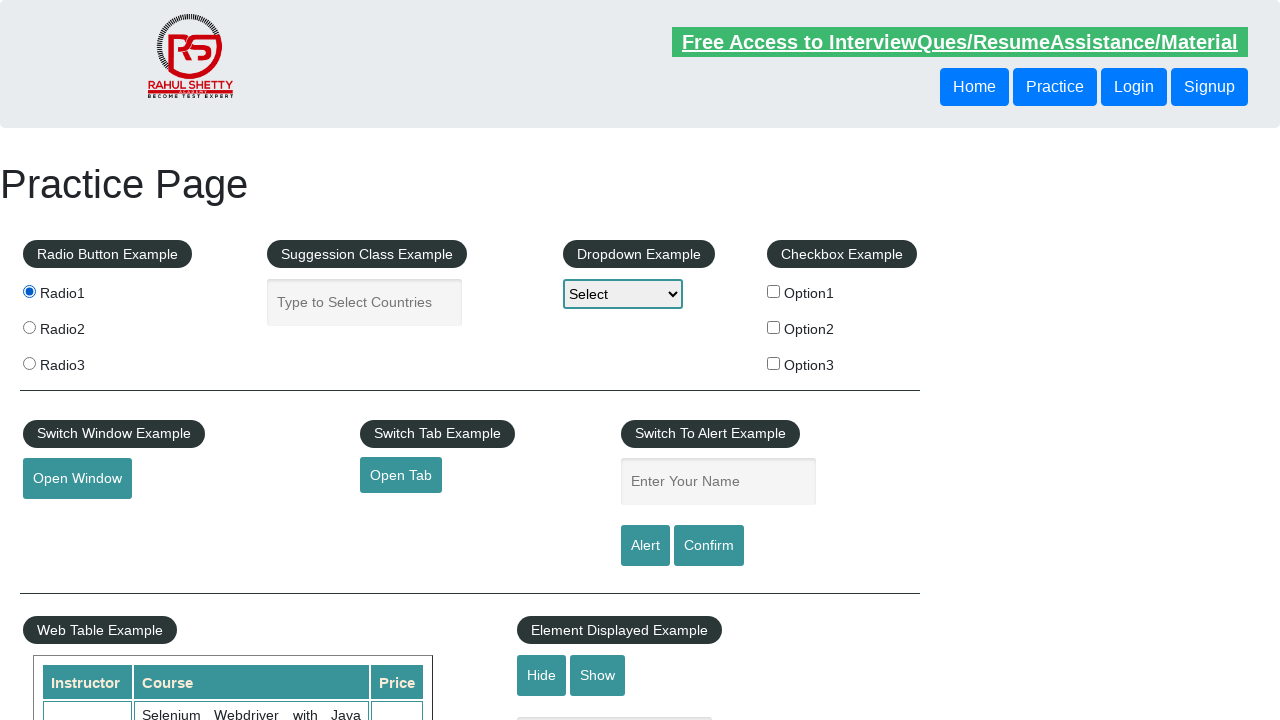

Located the first radio button element
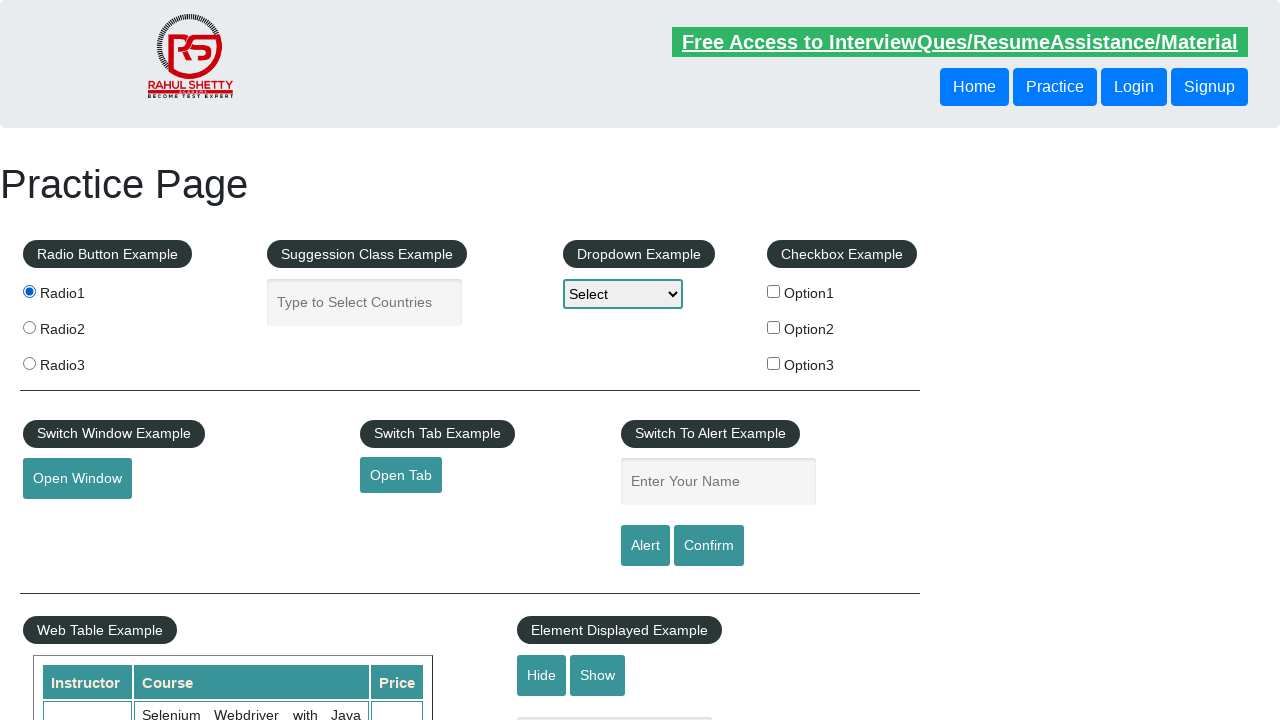

Verified radio button is selected using isChecked()
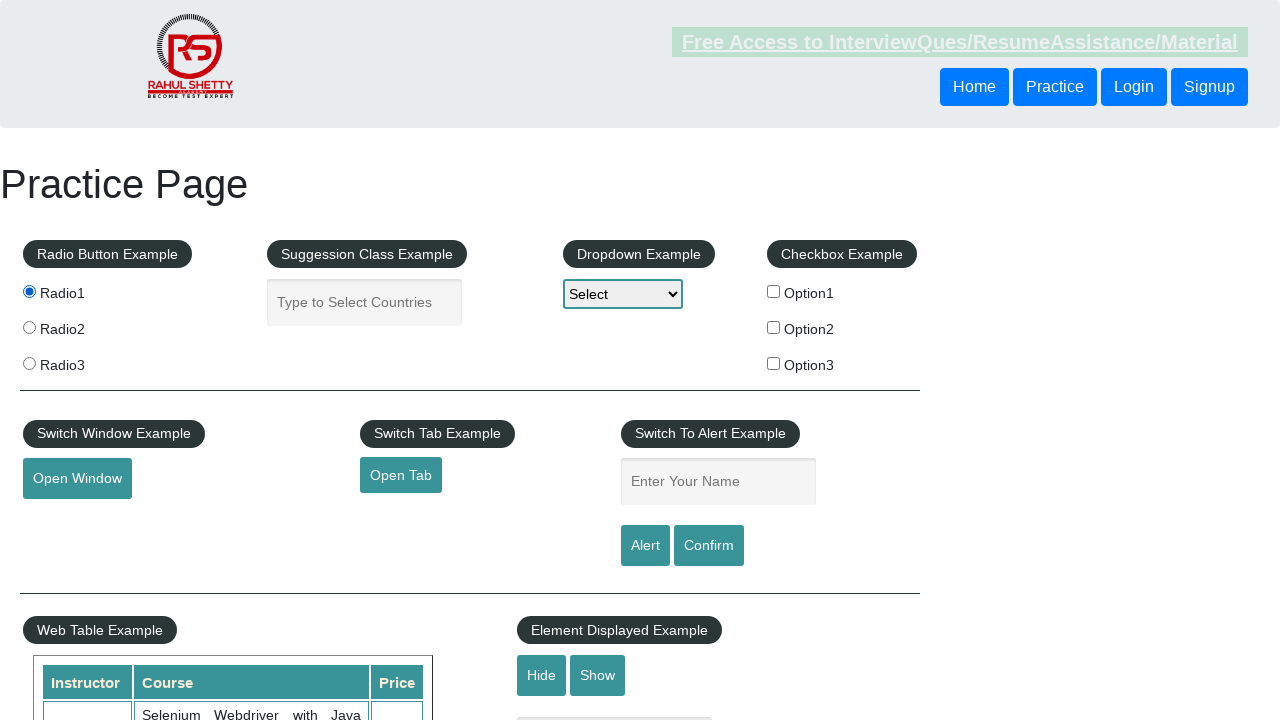

Clicked the first radio button a second time at (29, 291) on (//input[@name='radioButton'])[1]
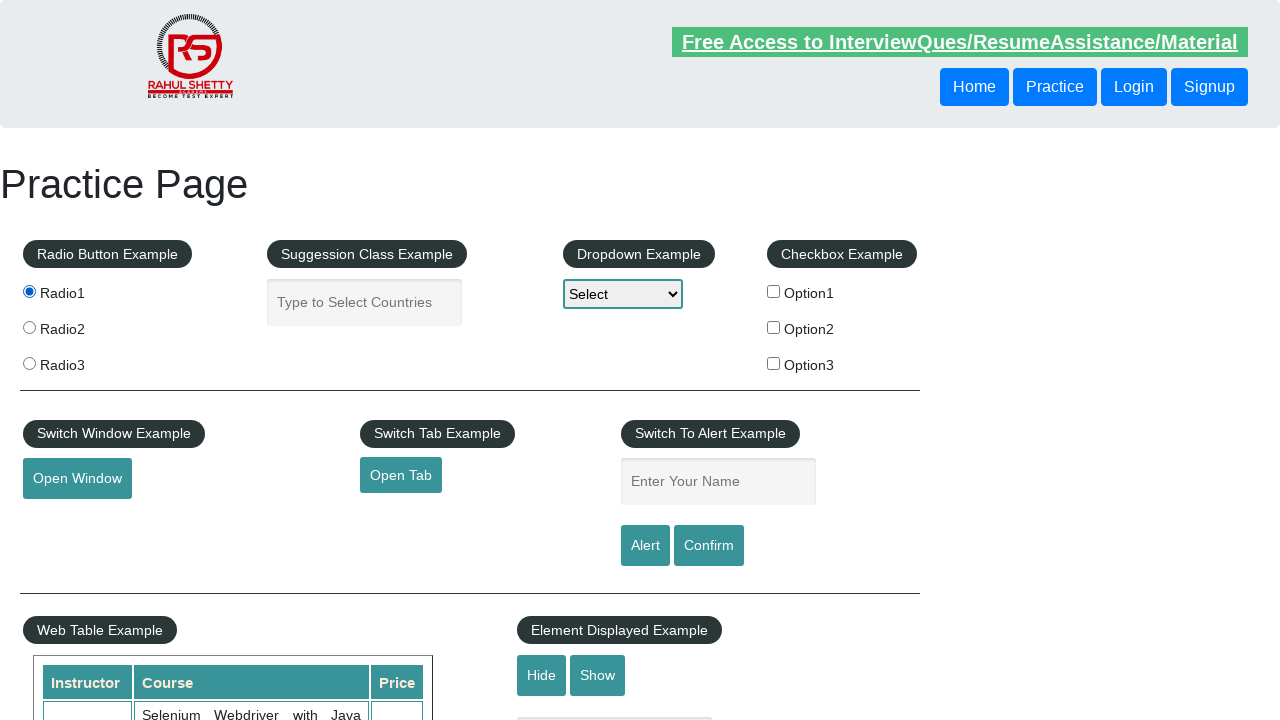

Verified radio button remains selected after second click
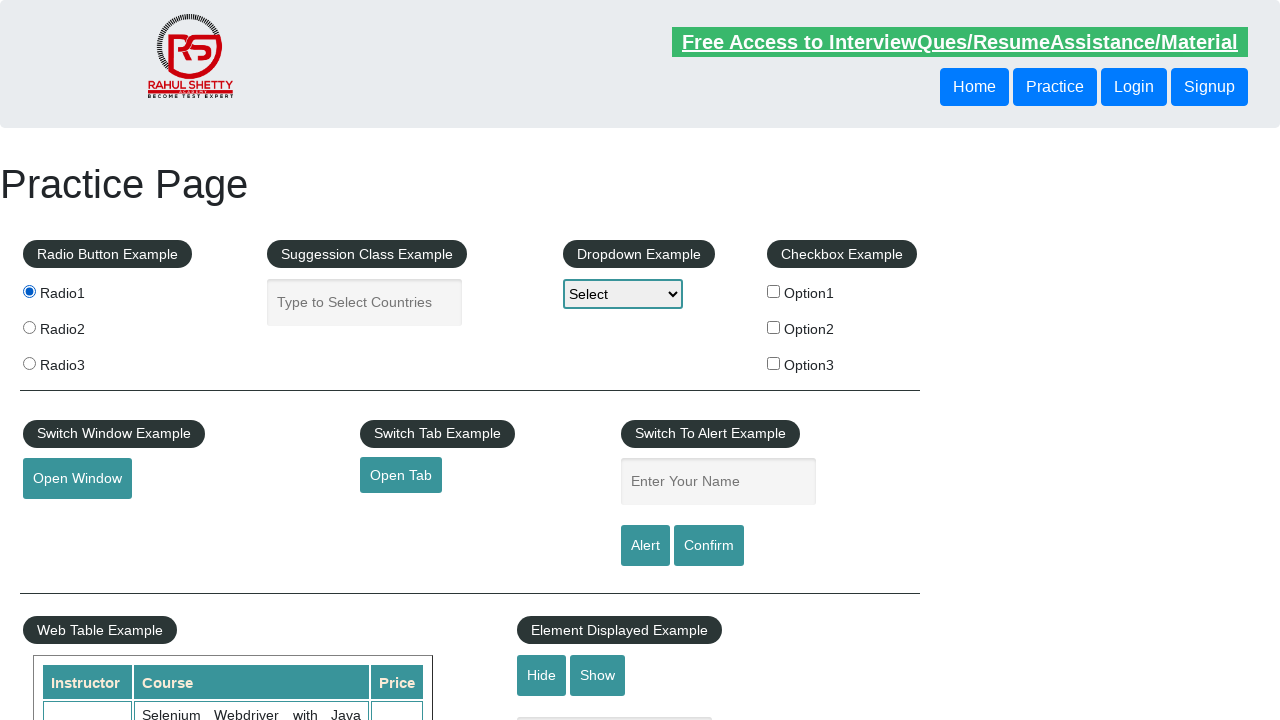

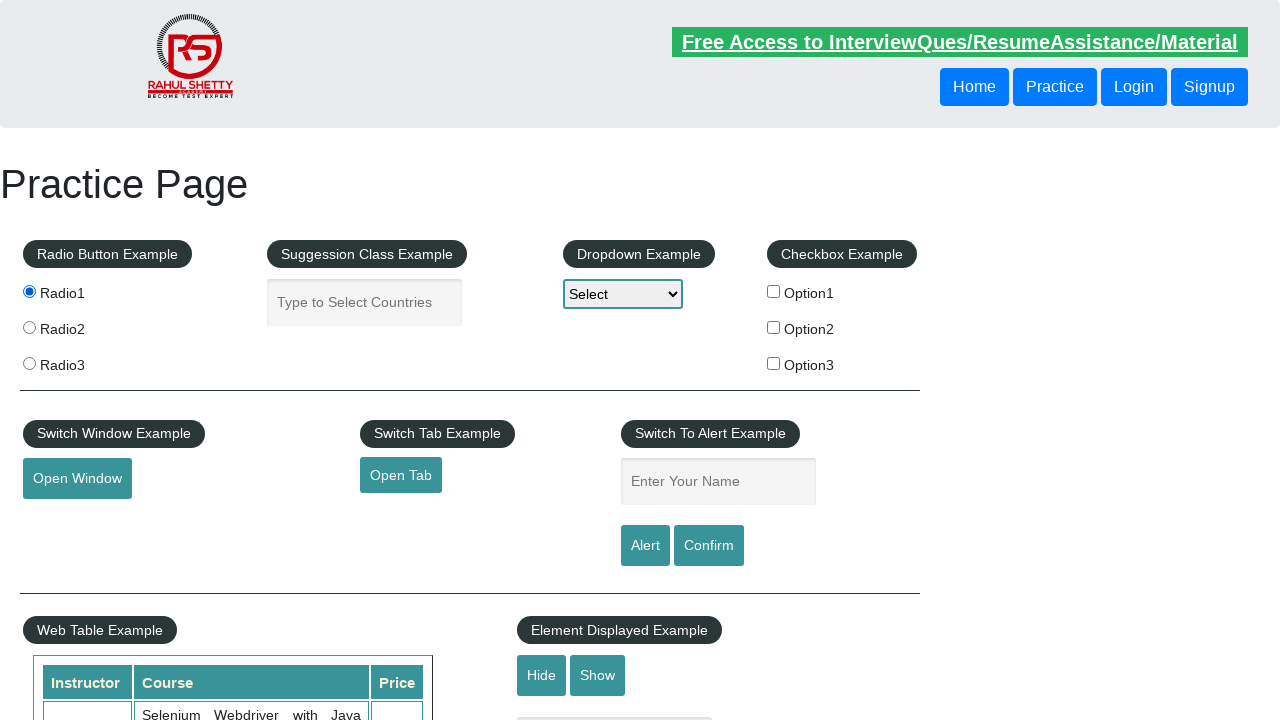